Navigates to the WebScraper.io test sites page and verifies that site heading links are present on the page.

Starting URL: https://webscraper.io/test-sites

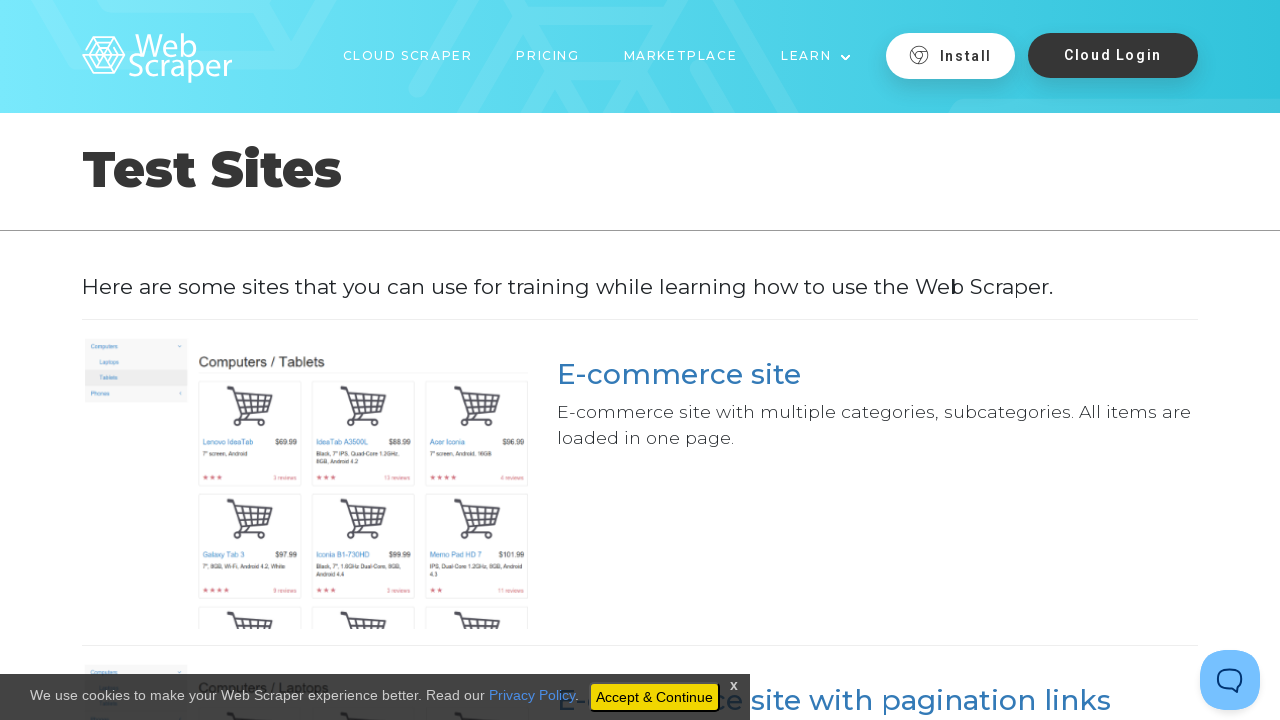

Navigated to WebScraper.io test sites page
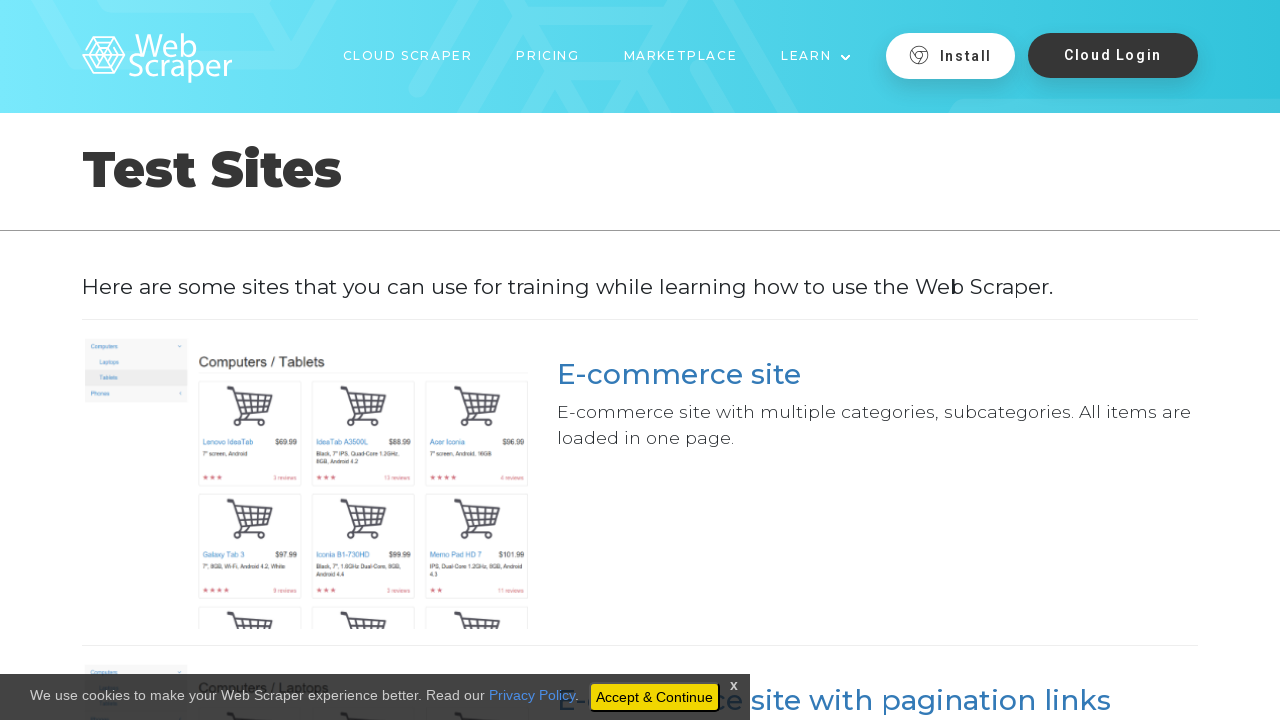

Site heading links appeared on the page
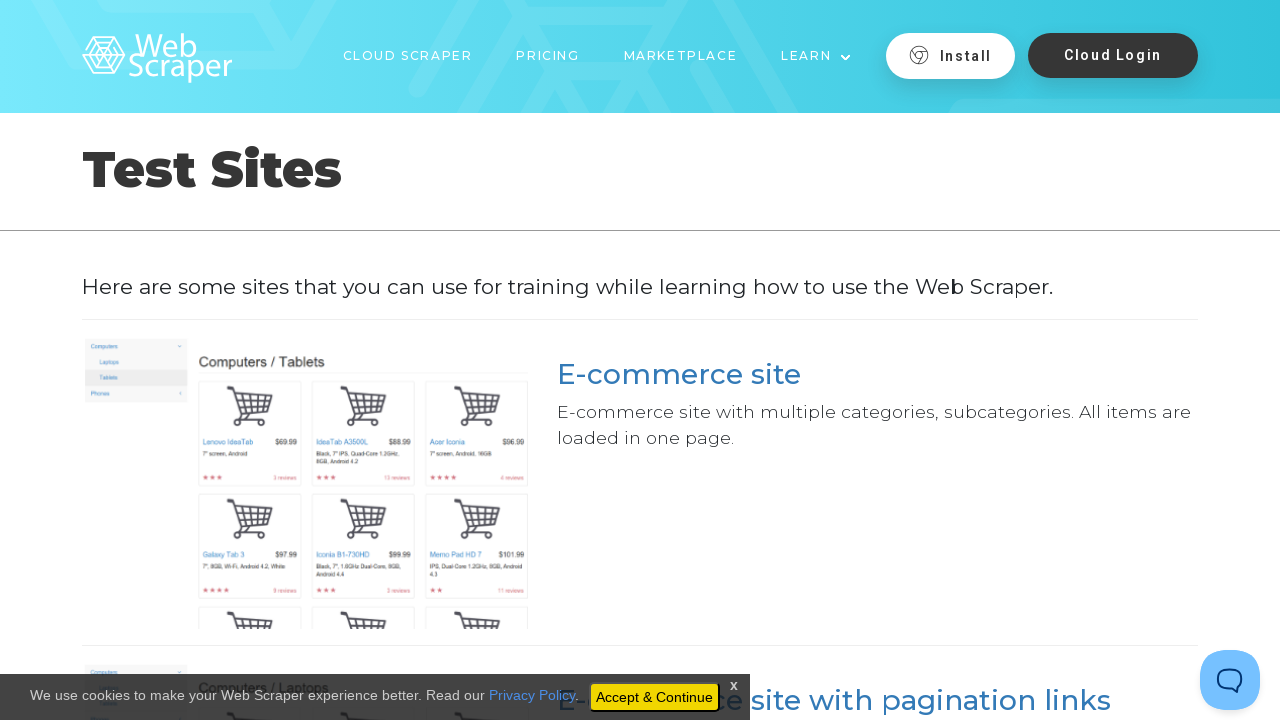

Found 6 site heading links on the page
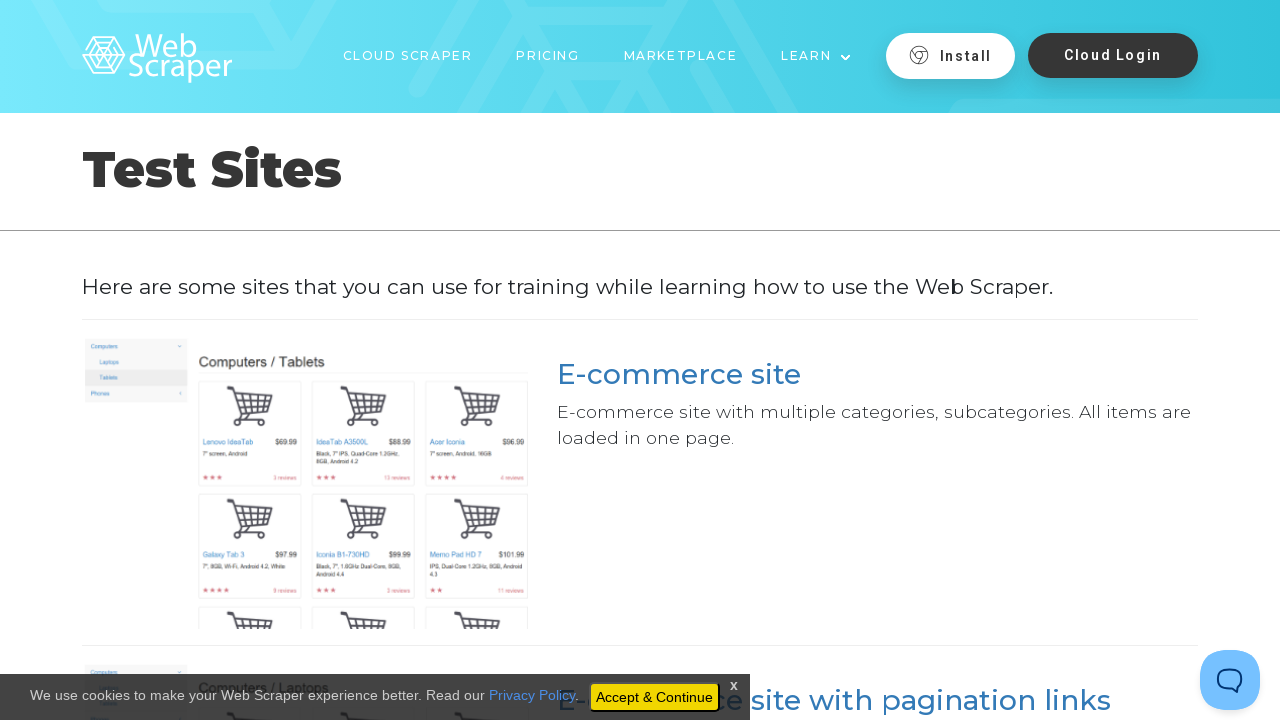

Assertion passed: site heading links are present on the page
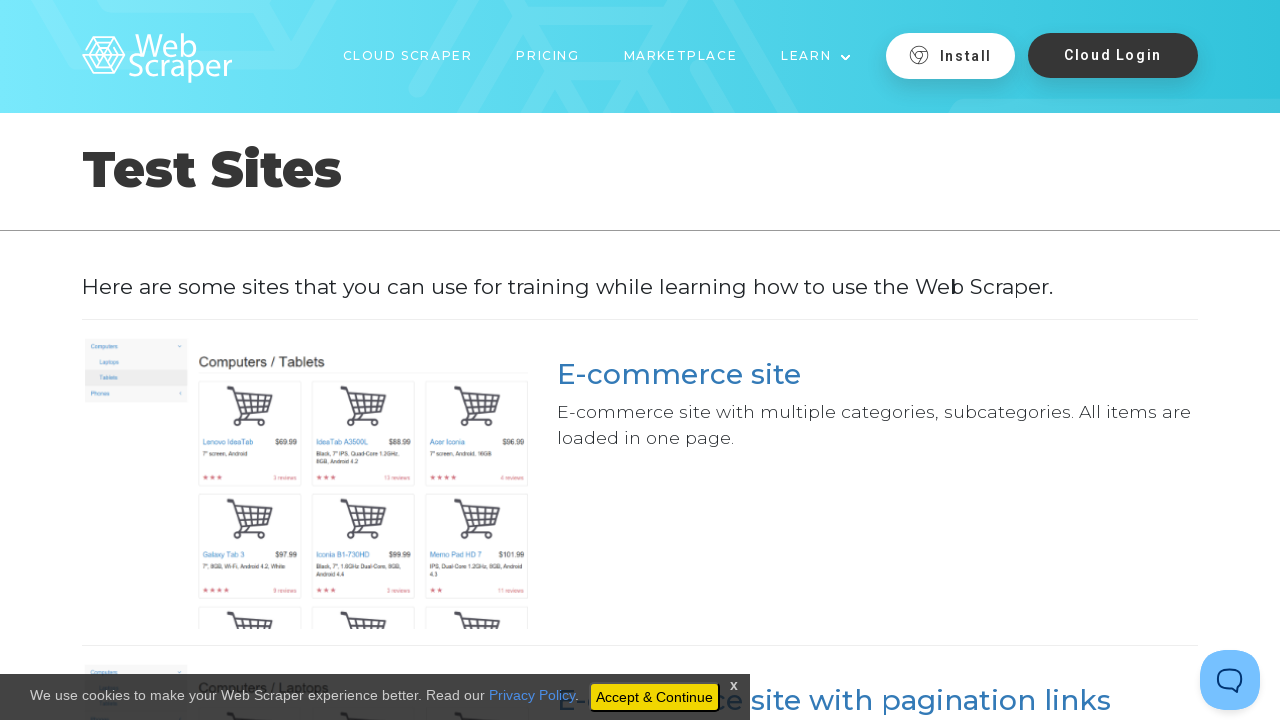

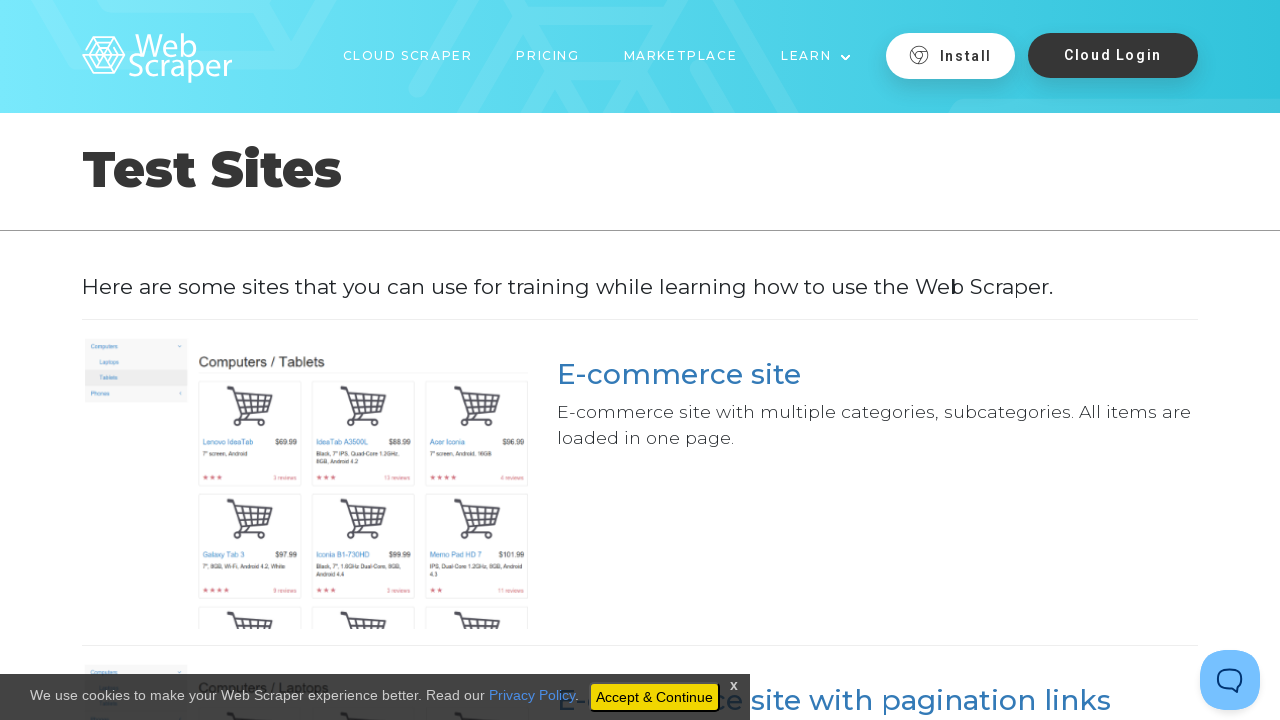